Navigates to Calculator.net and clicks on the "Time Calculator" link to access the time calculation feature

Starting URL: https://www.calculator.net/

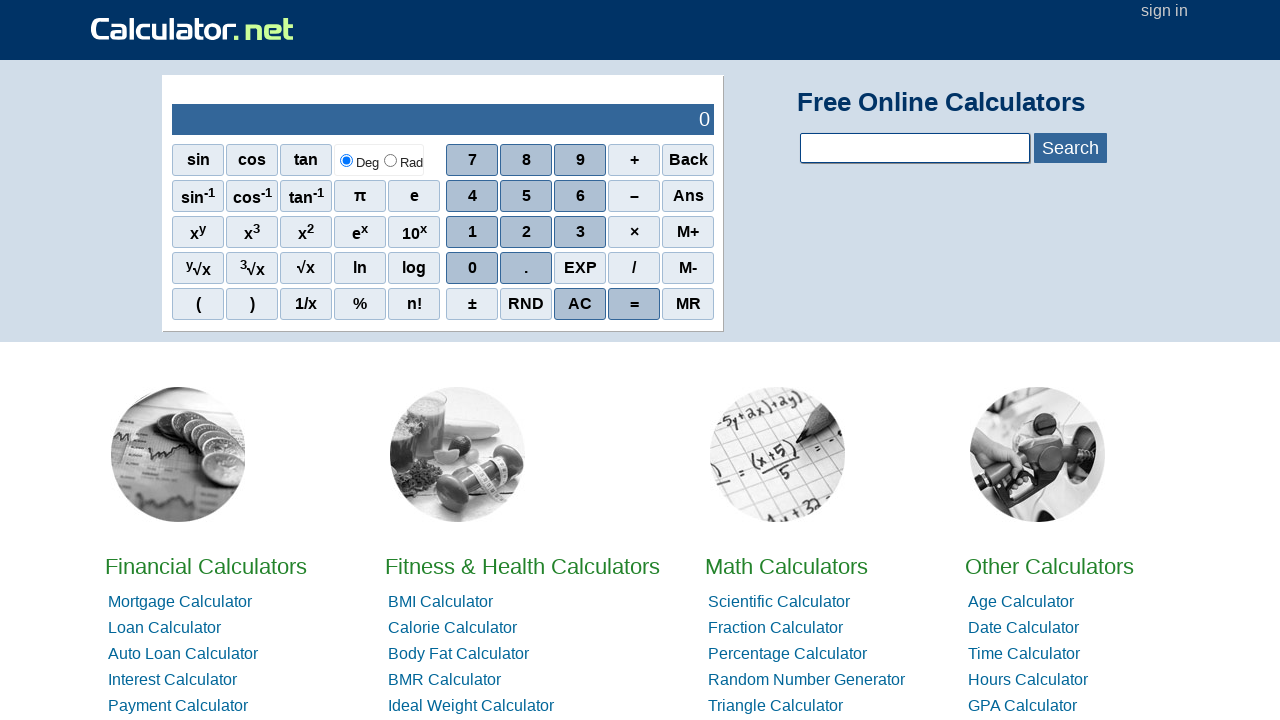

Navigated to Calculator.net homepage
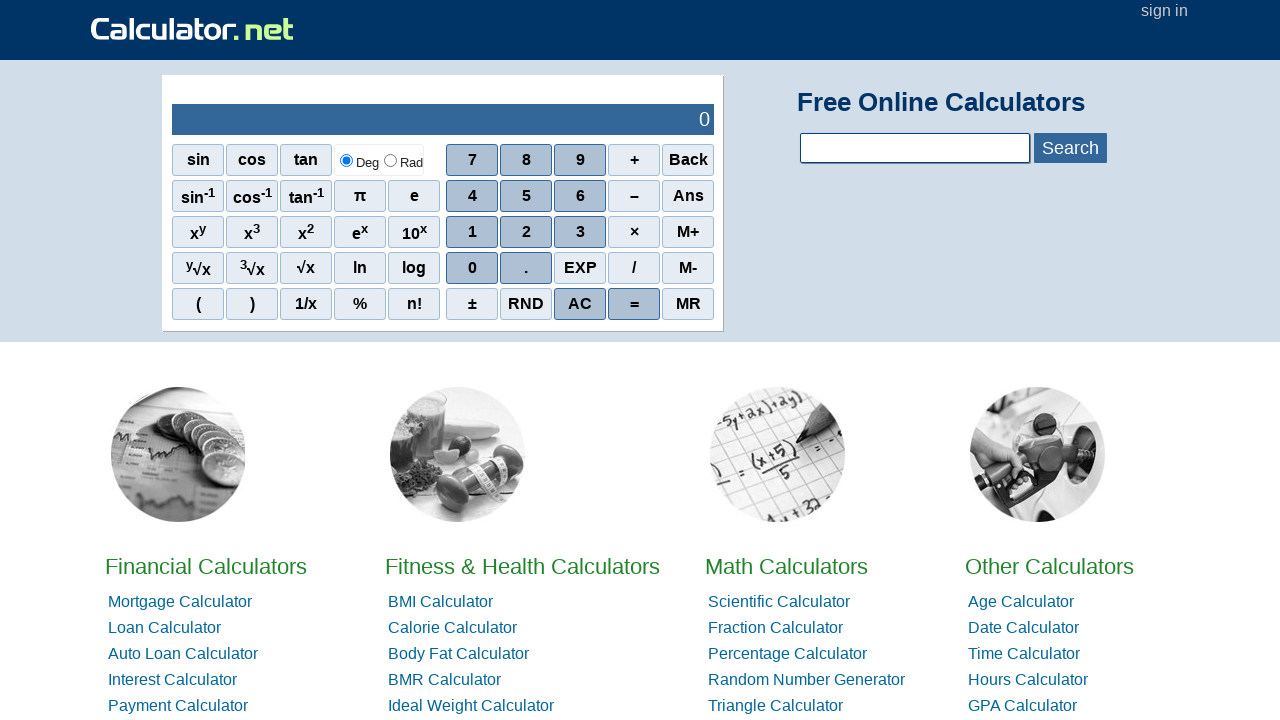

Clicked on the Time Calculator link to access time calculation feature at (1024, 654) on text=Time Calculator
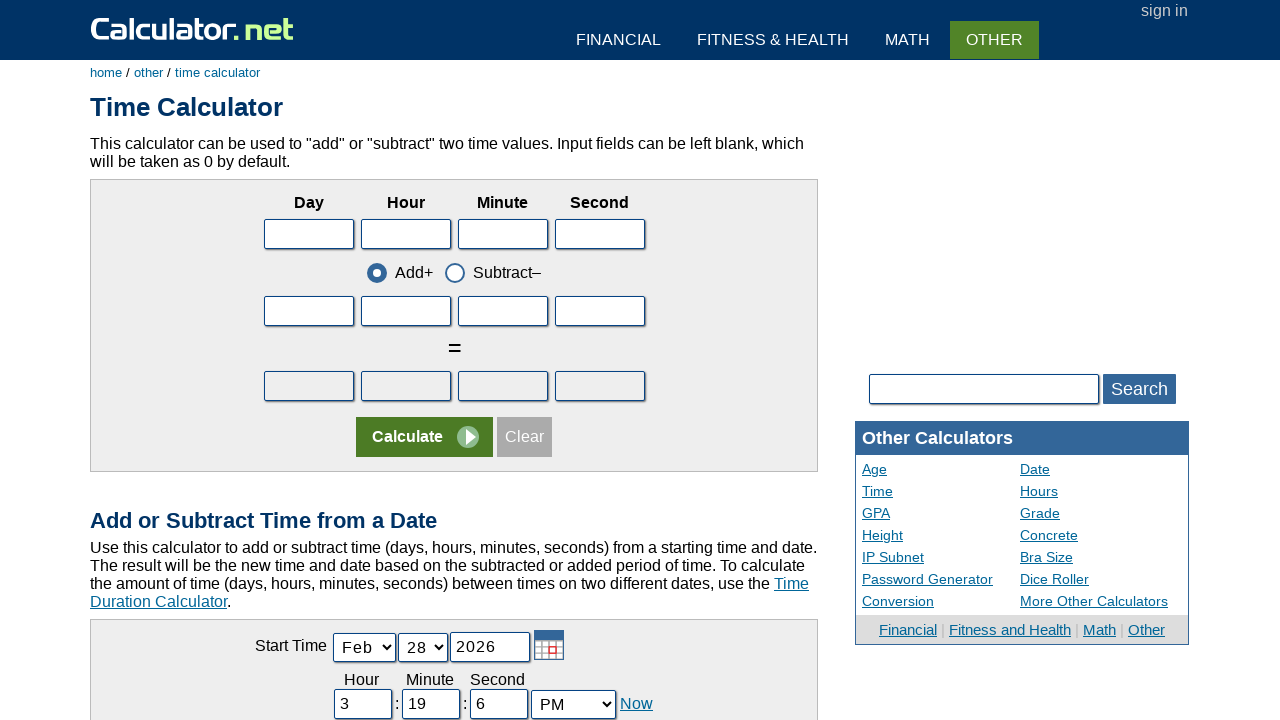

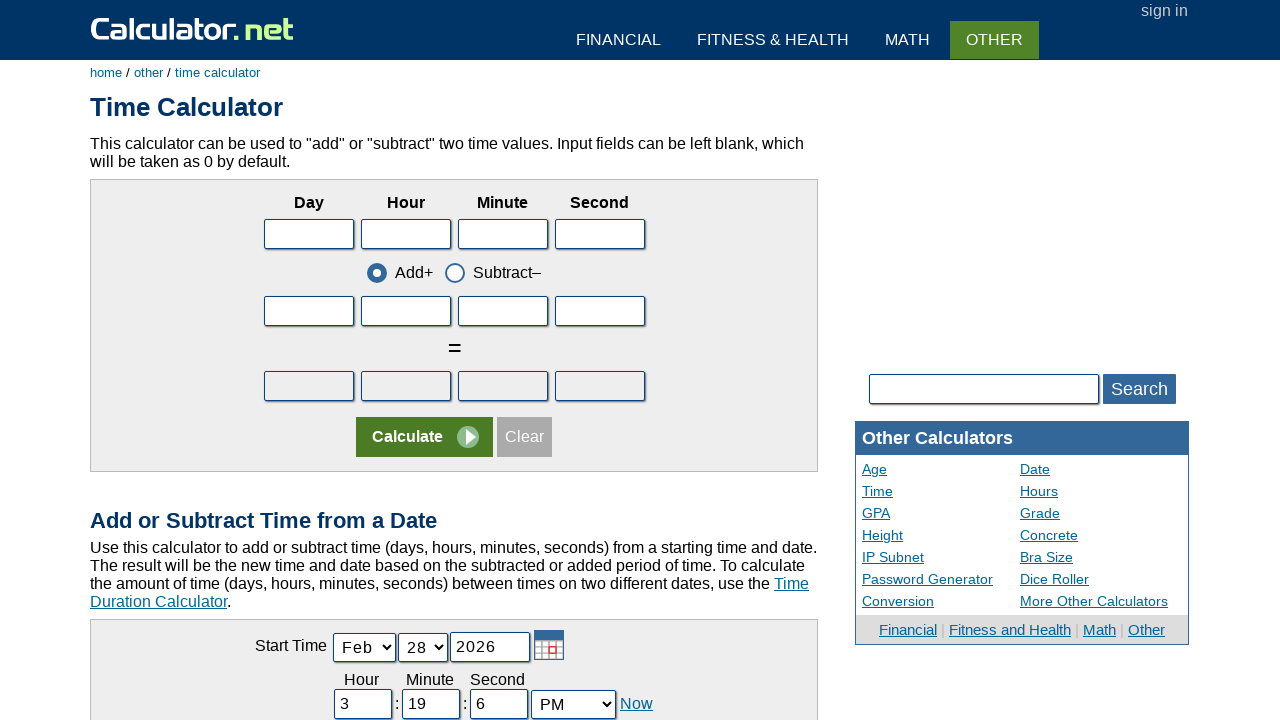